Tests the search functionality on RedMart by filling the search input field with a product query using JavaScript execution

Starting URL: https://redmart.com/

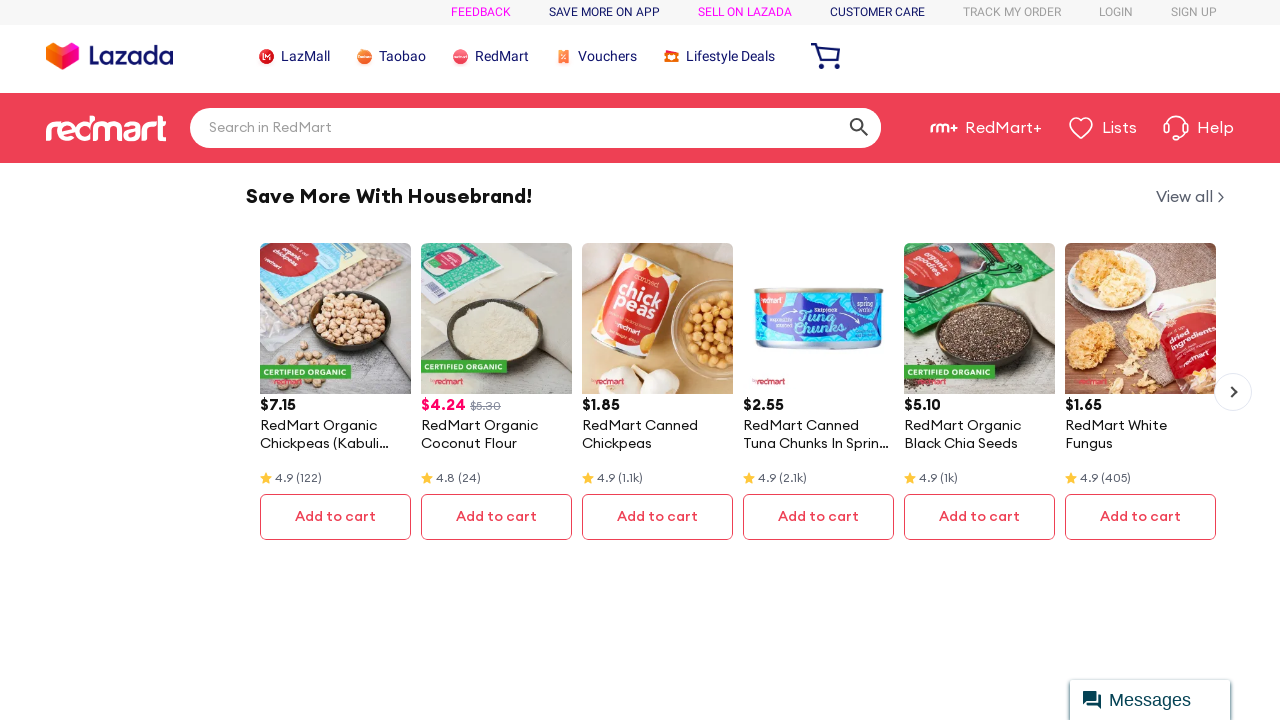

Filled search input field with 'eggs' on RedMart on input[type='text'], input[type='search'], input[placeholder*='search' i]
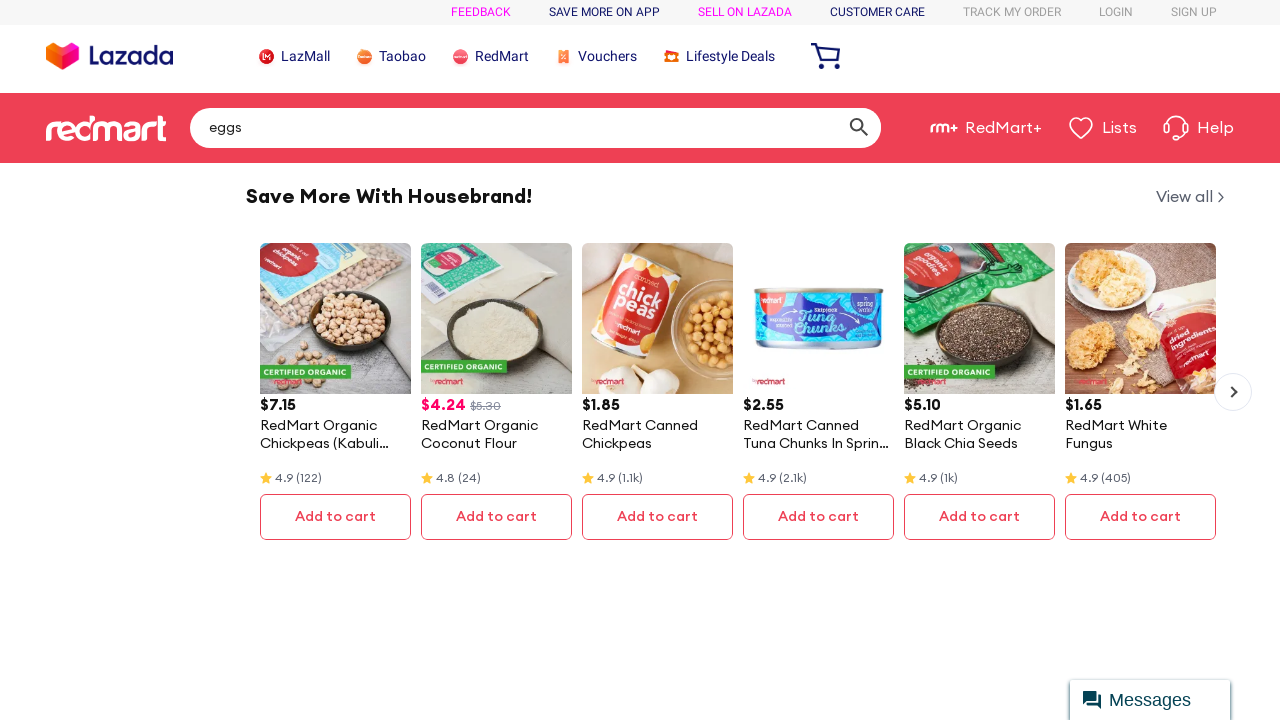

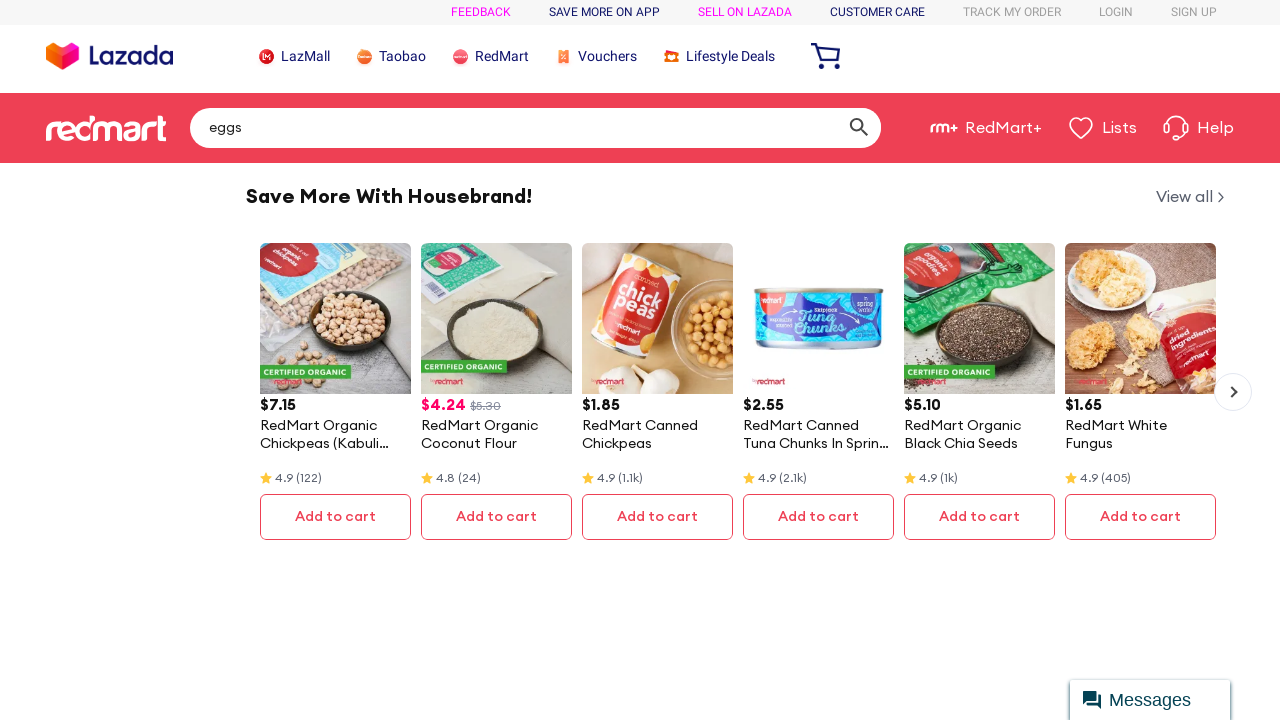